Tests drag-and-drop functionality on the jQuery UI droppable demo page by switching to an iframe and performing drag-and-drop actions on draggable and droppable elements.

Starting URL: https://jqueryui.com/droppable/

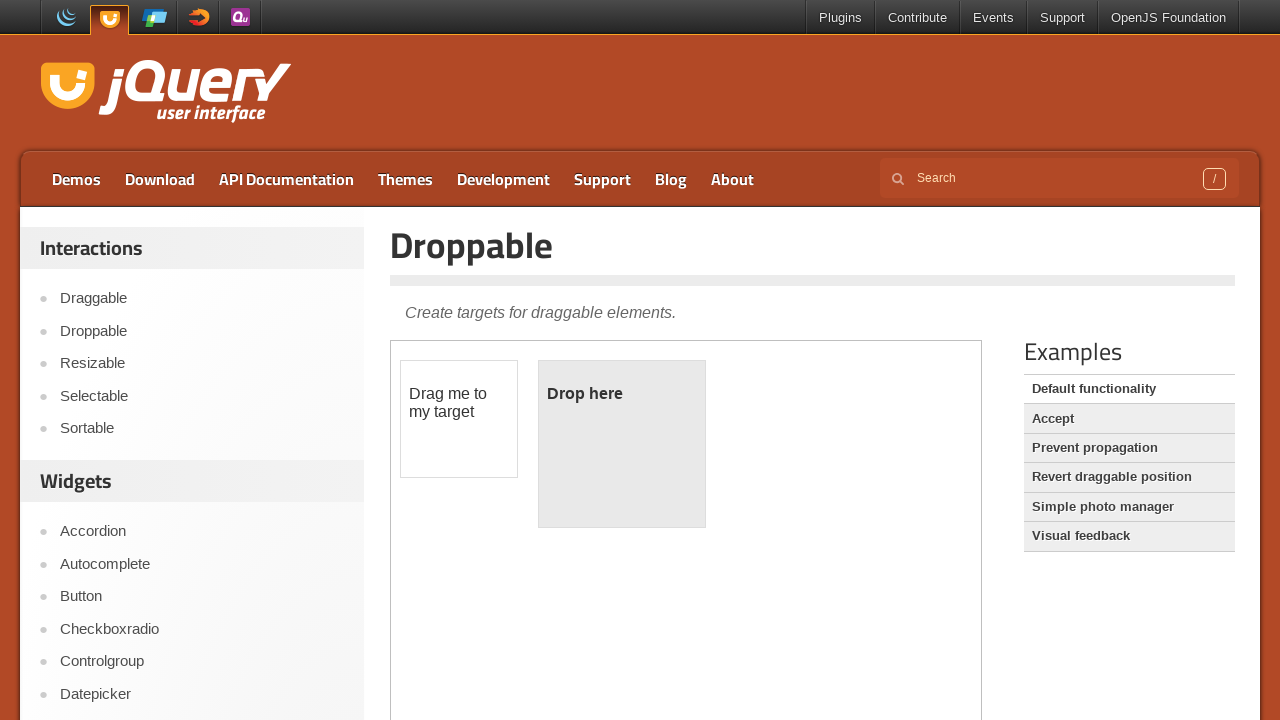

Located the first iframe on the jQuery UI droppable demo page
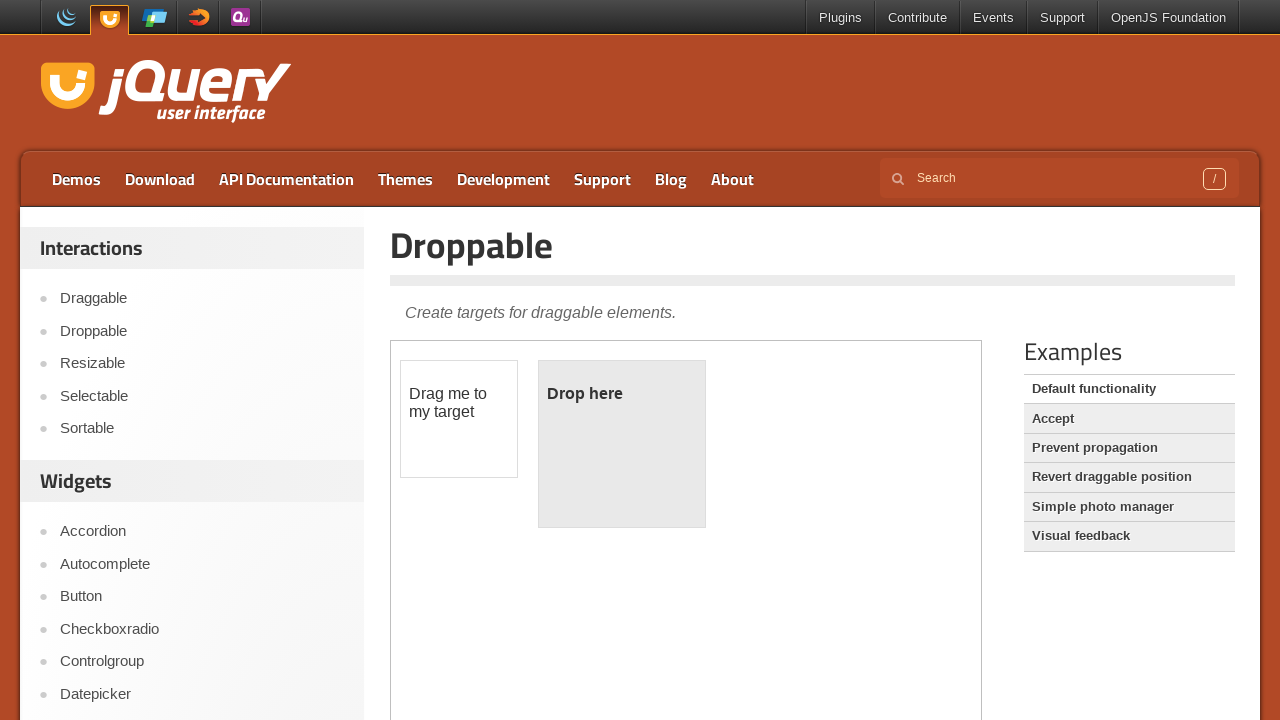

Located the draggable element with ID 'draggable' within the iframe
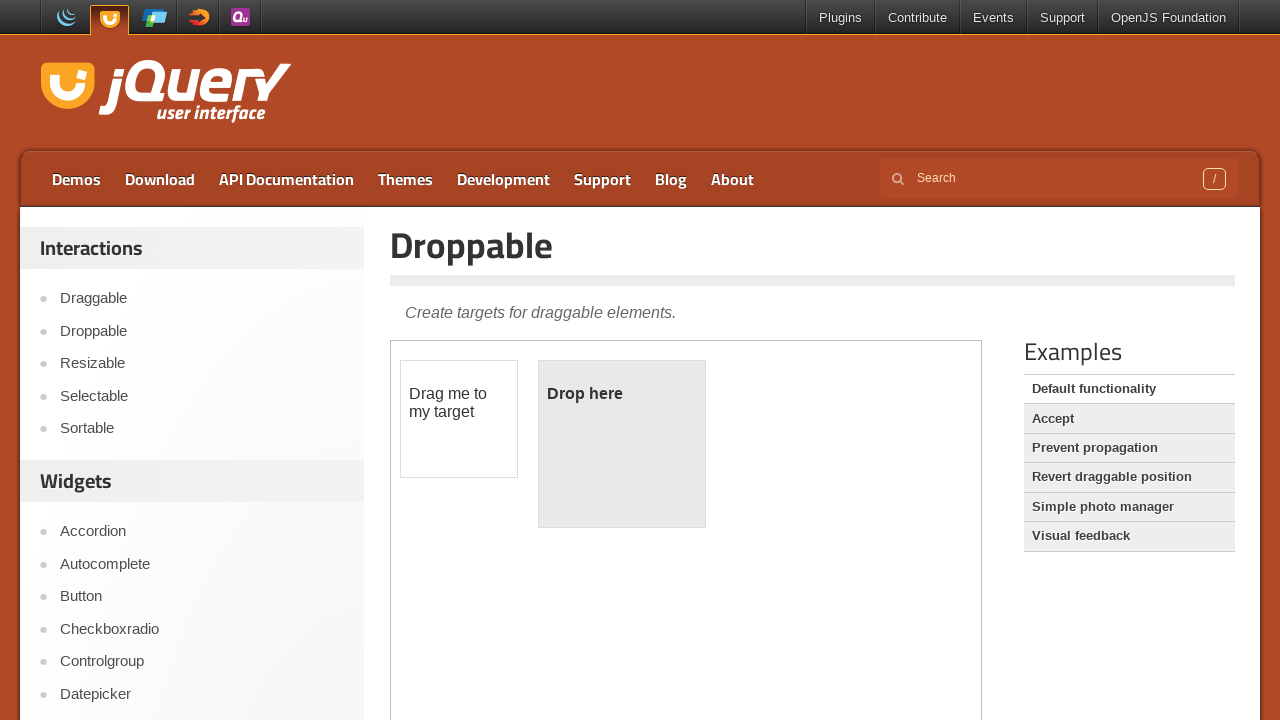

Located the droppable element with ID 'droppable' within the iframe
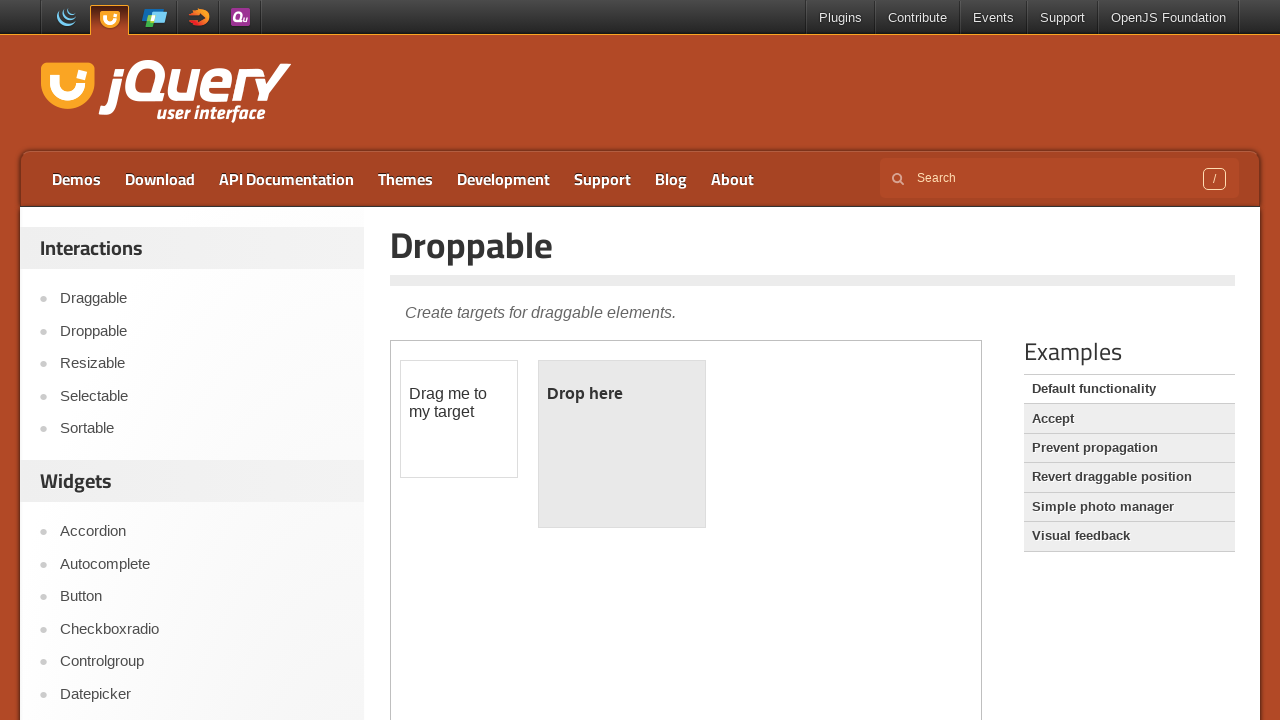

Waited for draggable element to be visible
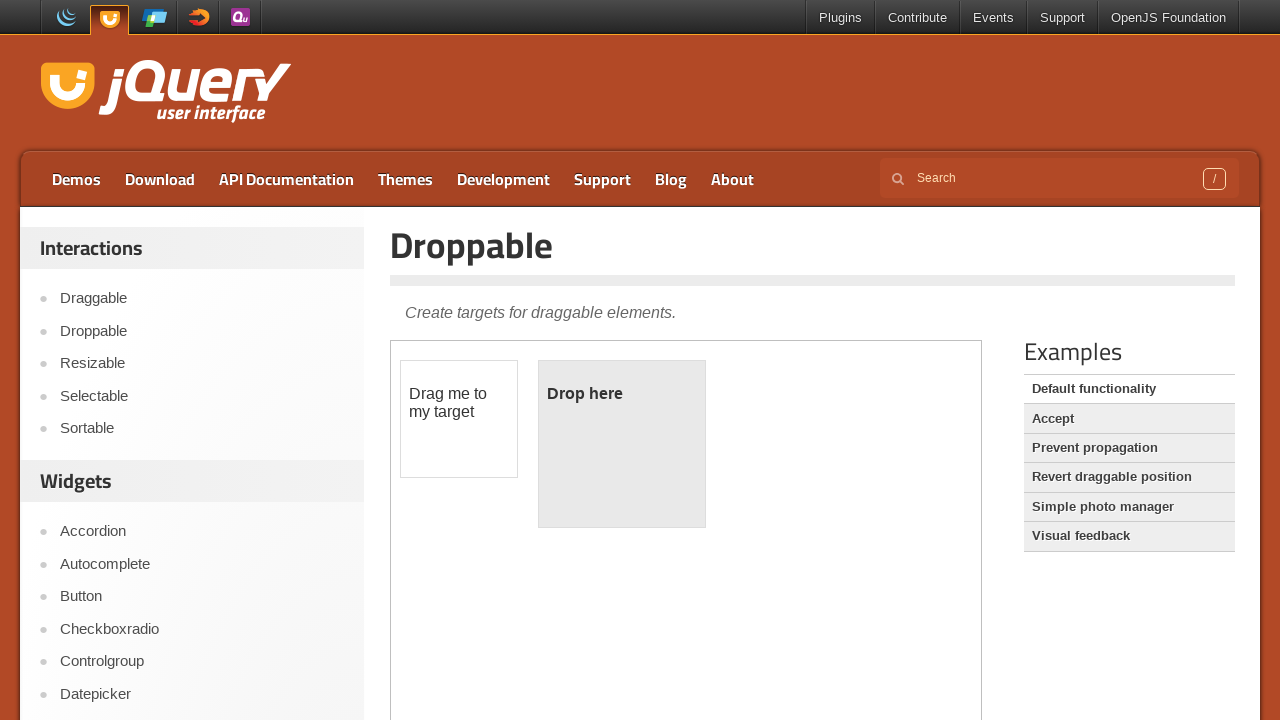

Waited for droppable element to be visible
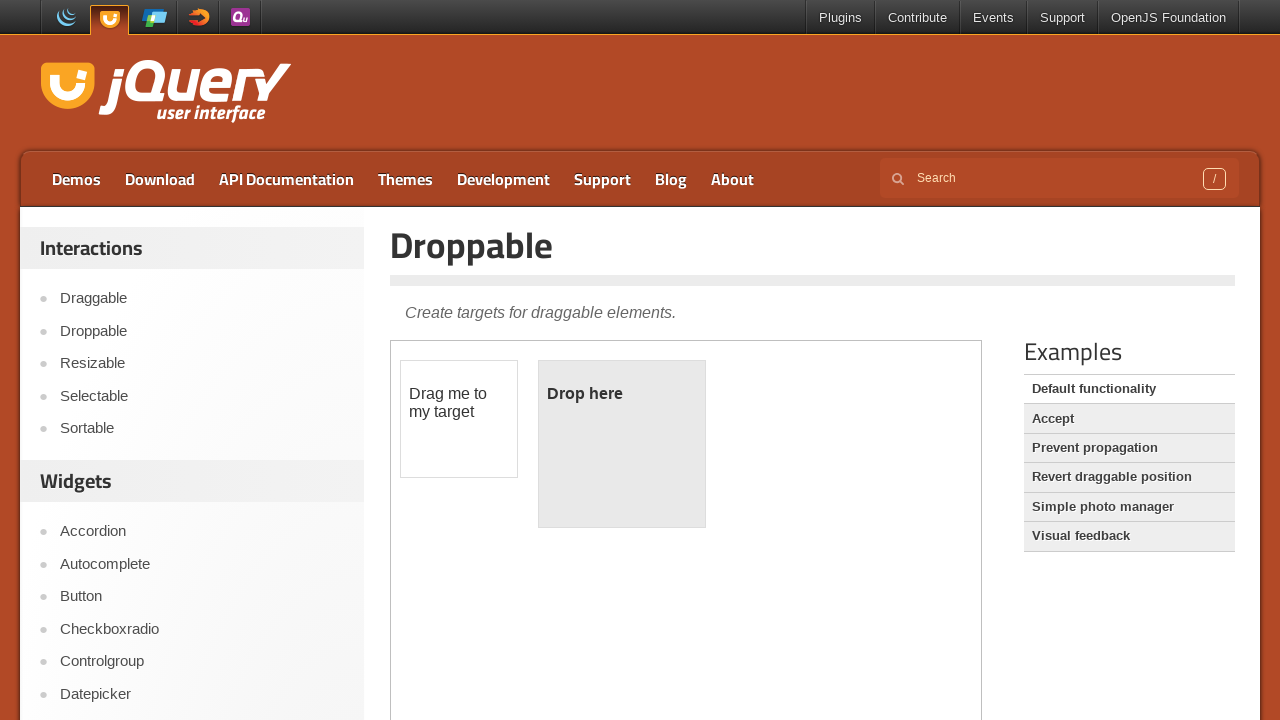

Performed drag operation by offset (30, 50) pixels at (431, 411)
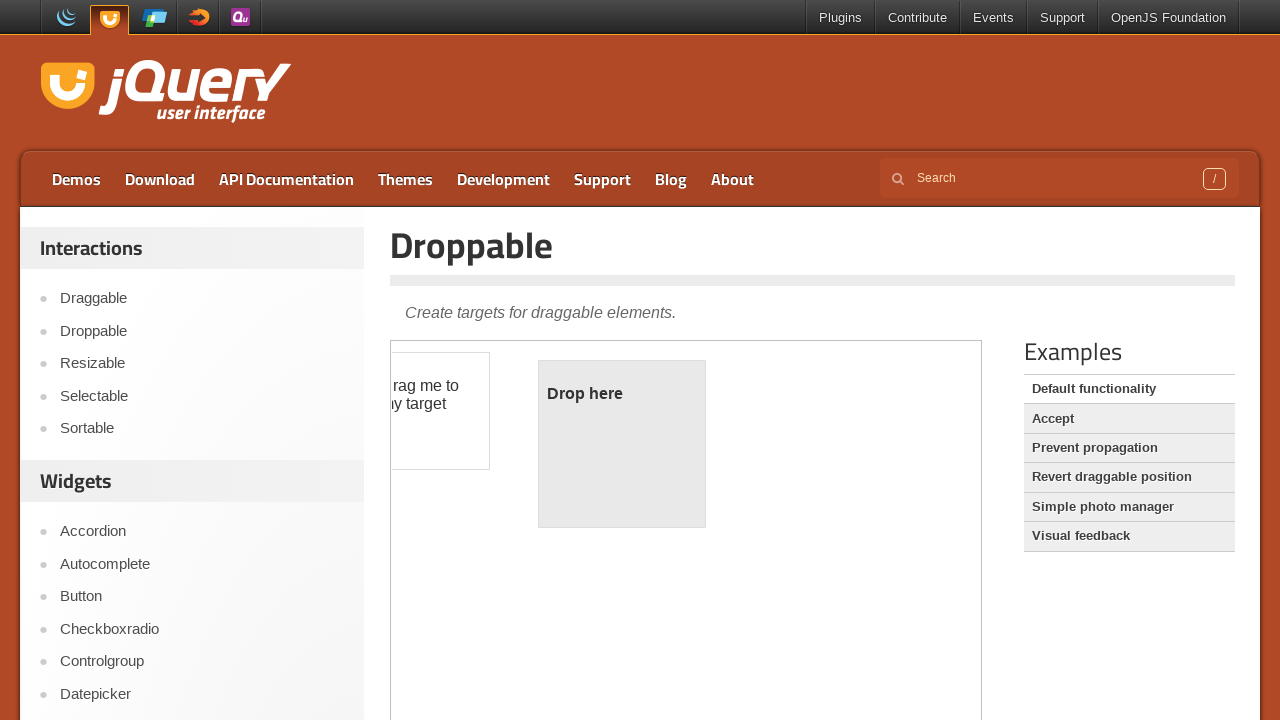

Performed drag-and-drop from draggable element to droppable element at (622, 444)
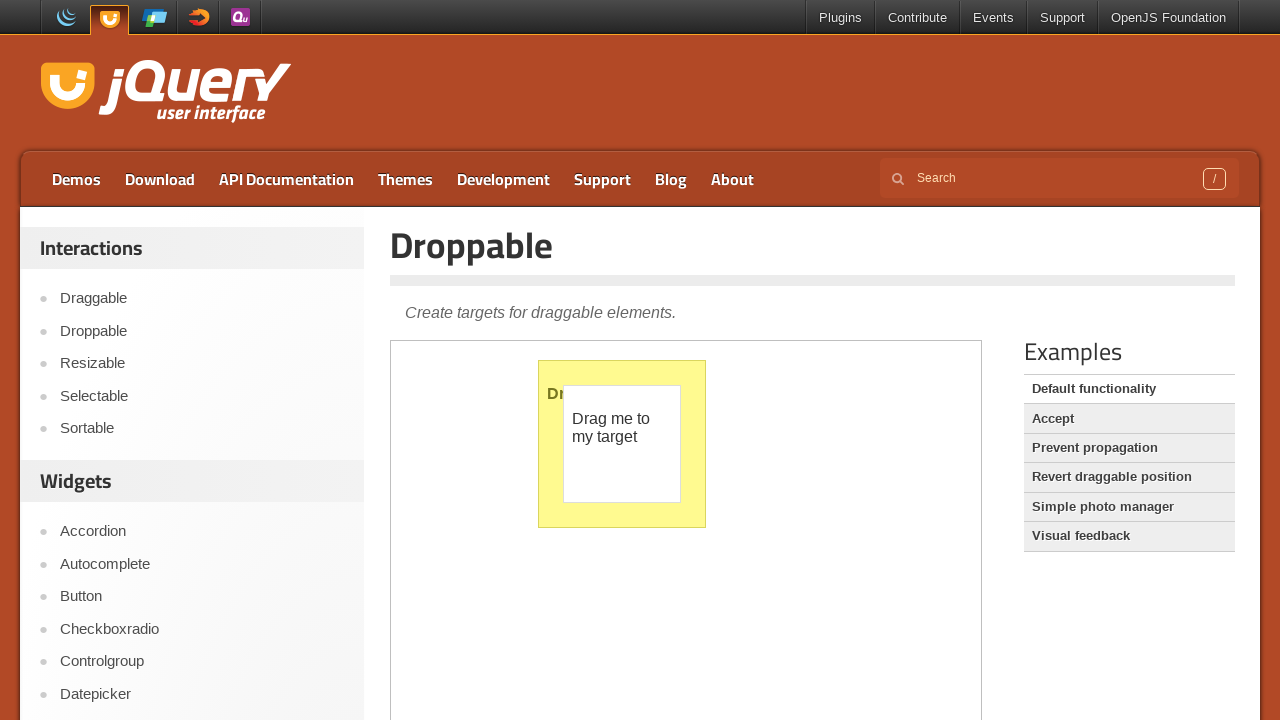

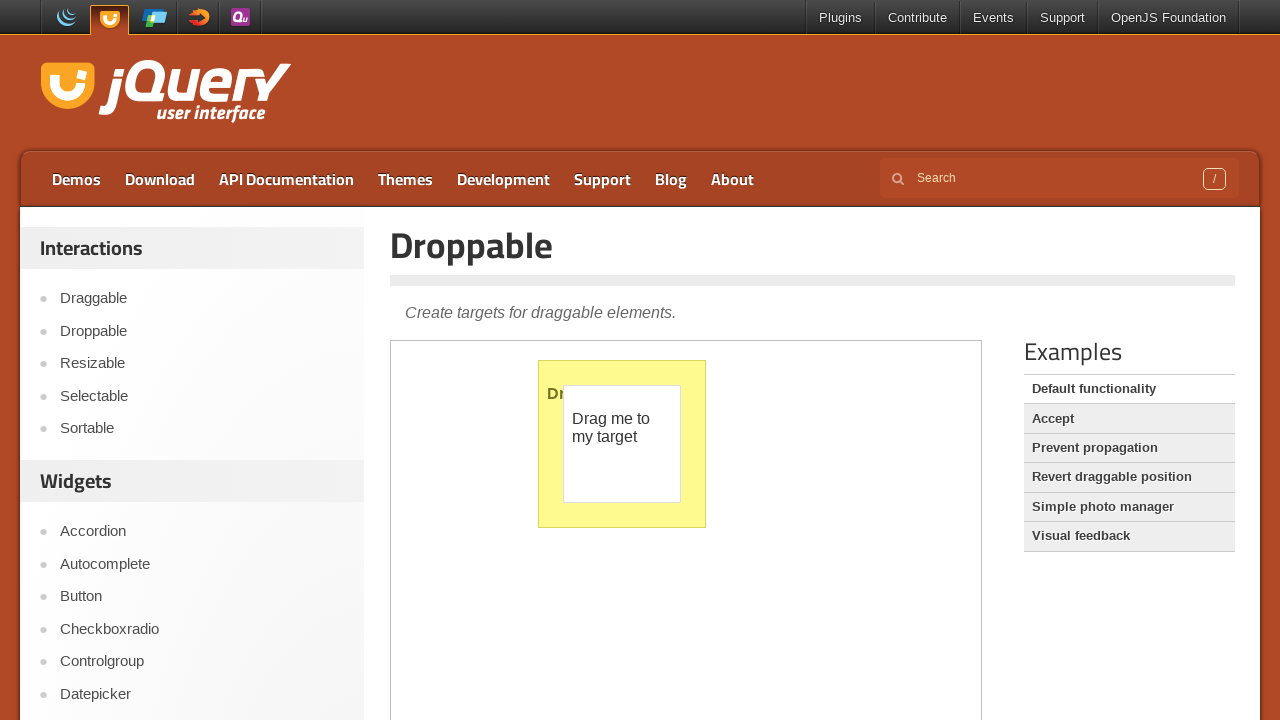